Verifies the text of username and password label elements

Starting URL: https://the-internet.herokuapp.com/

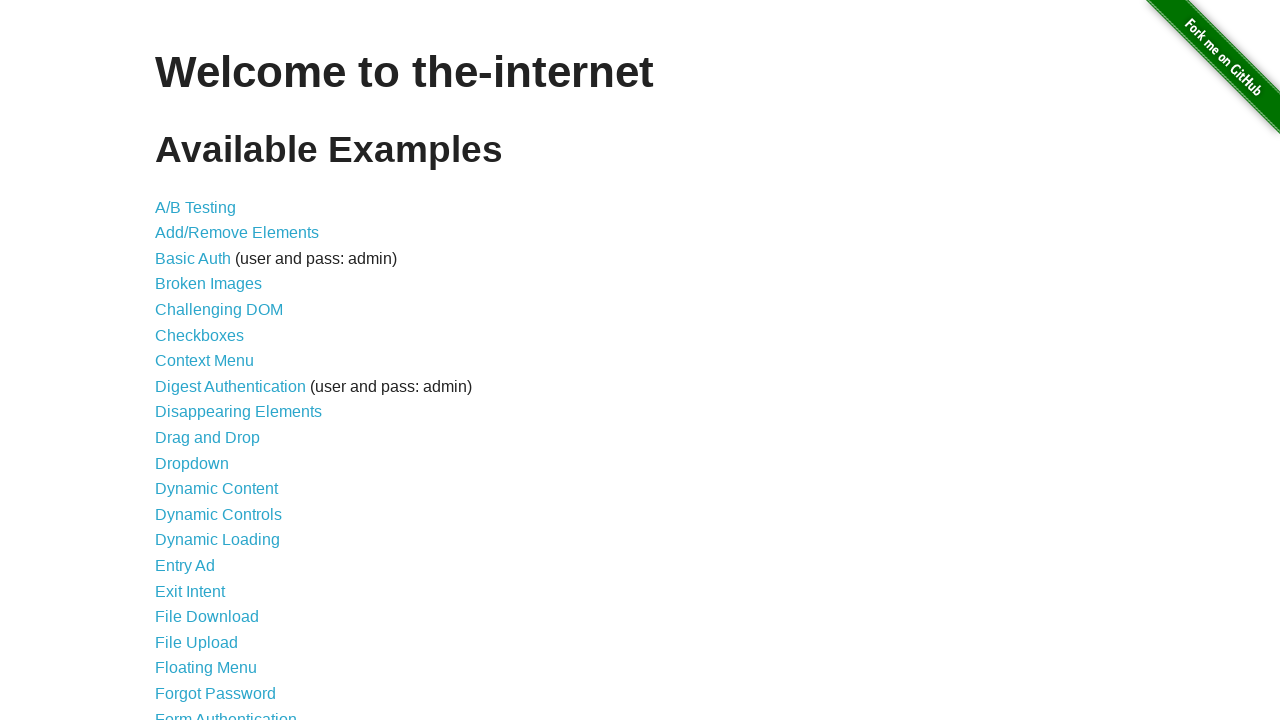

Navigated to the-internet.herokuapp.com
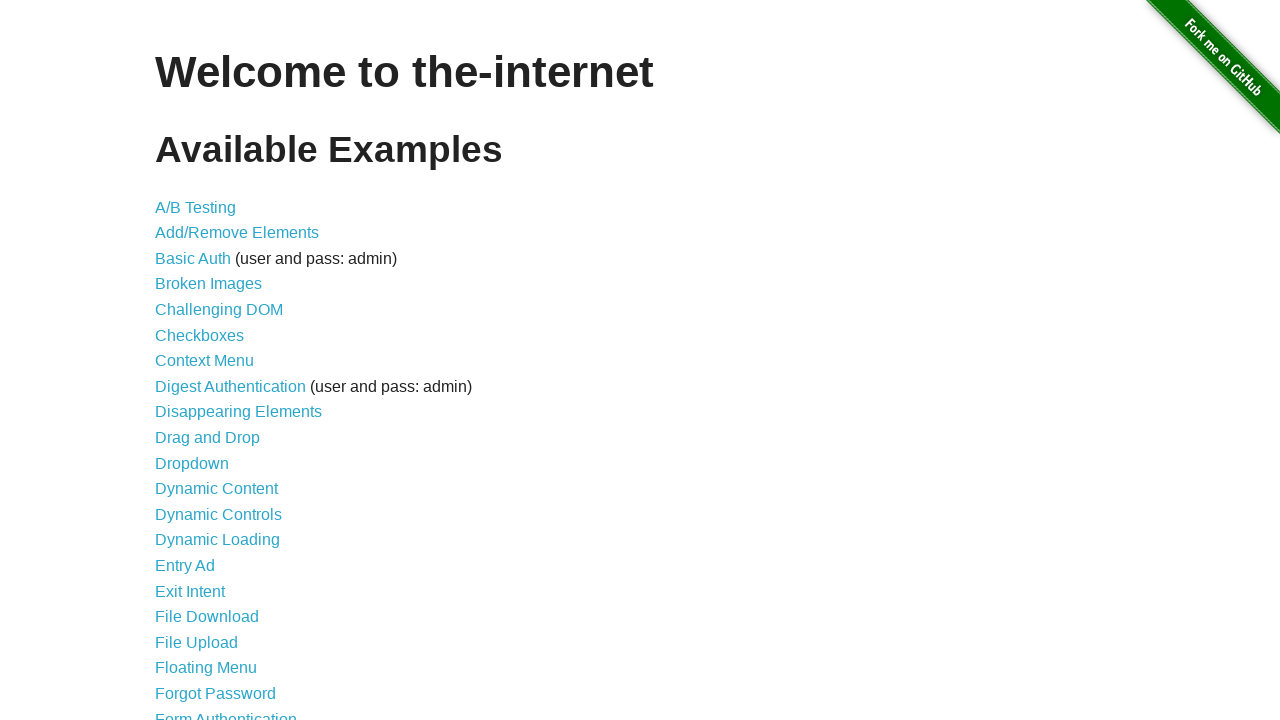

Clicked on Form Authentication link at (226, 712) on xpath=//a[contains(@href, "/login")]
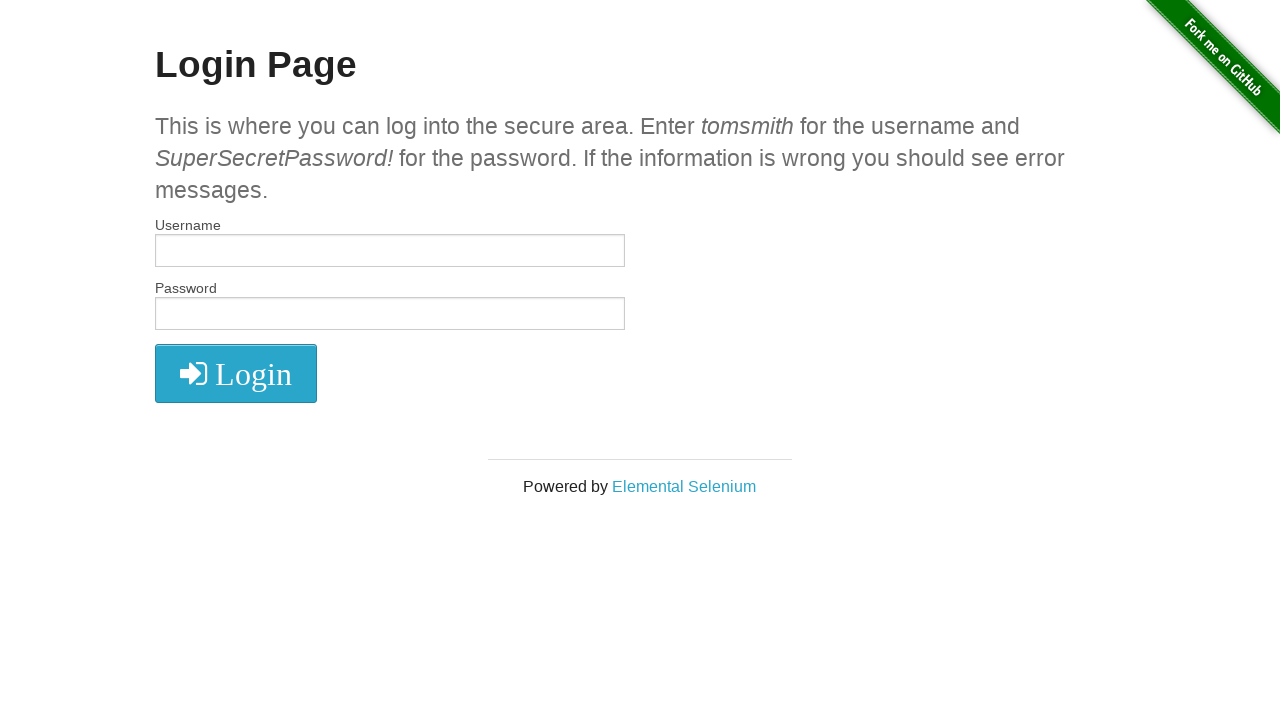

Retrieved username label text content
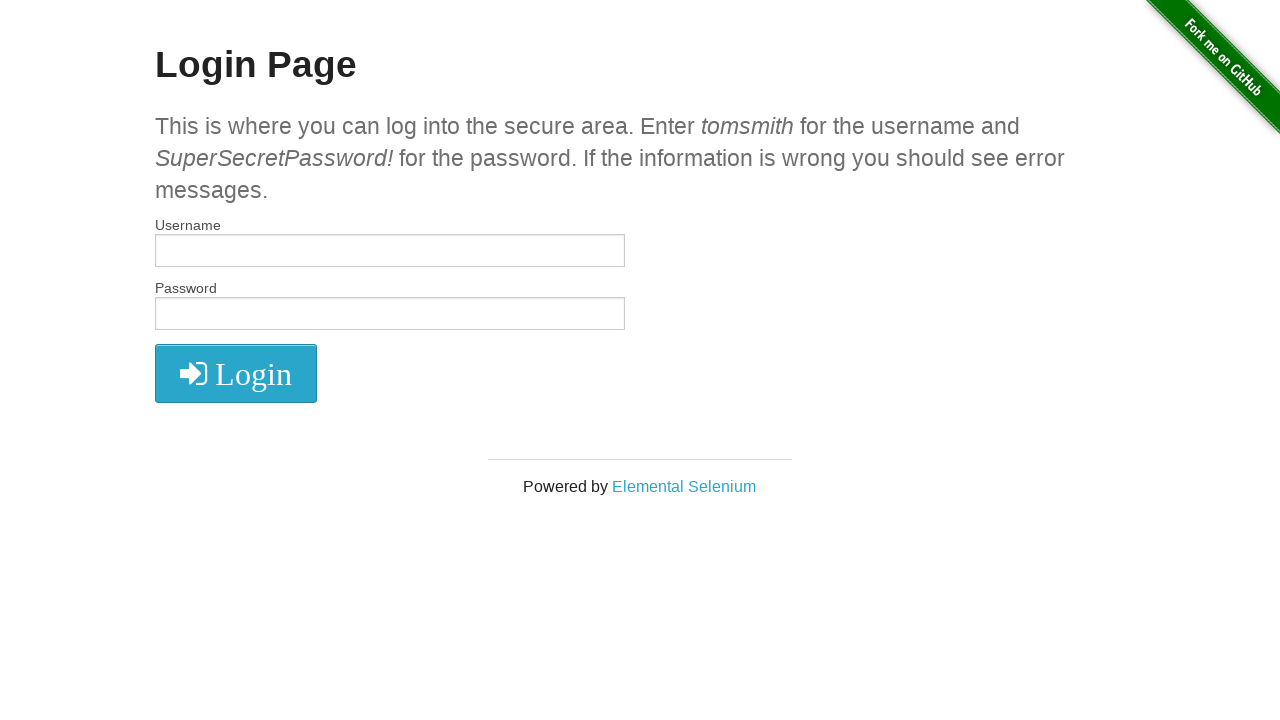

Verified username label text is 'Username'
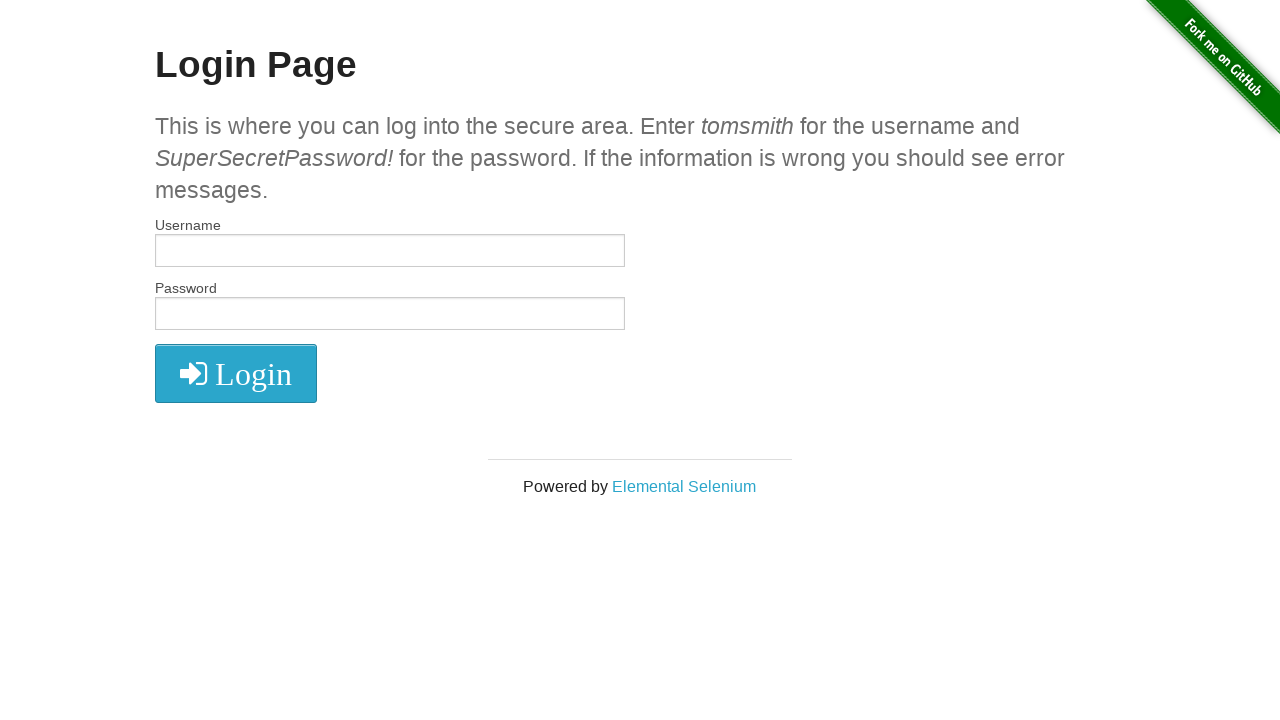

Retrieved password label text content
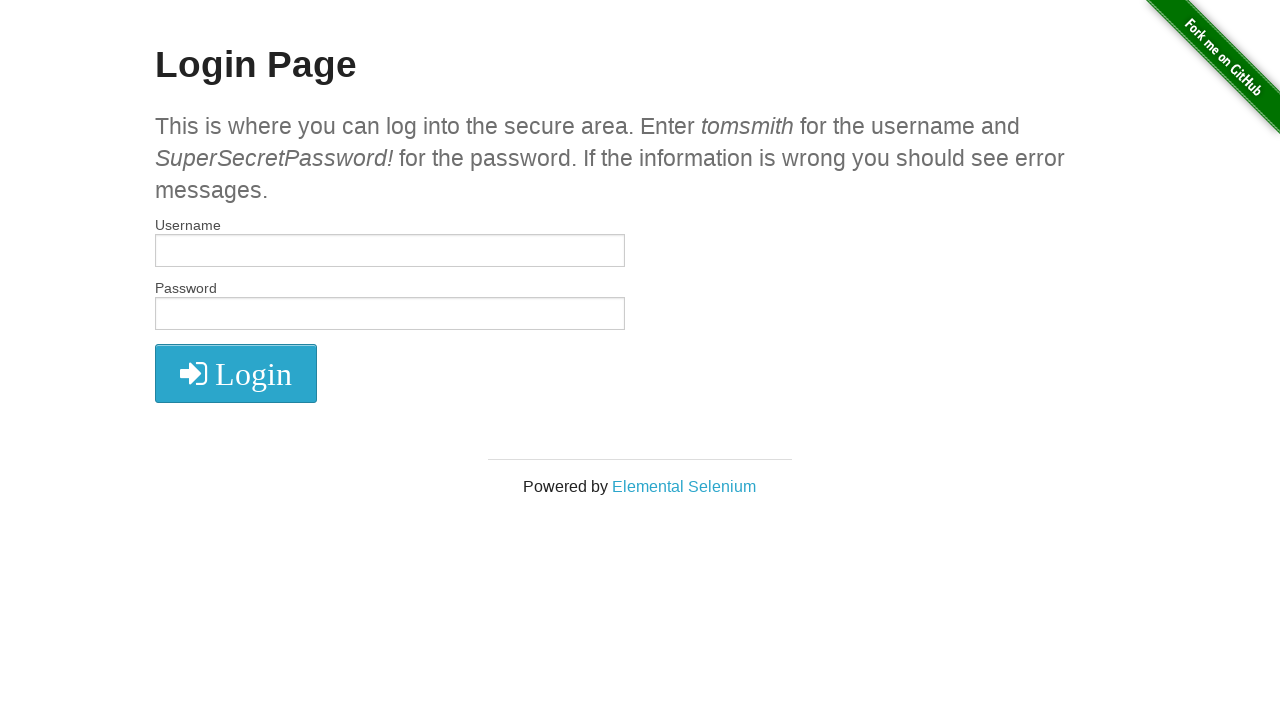

Verified password label text is 'Password'
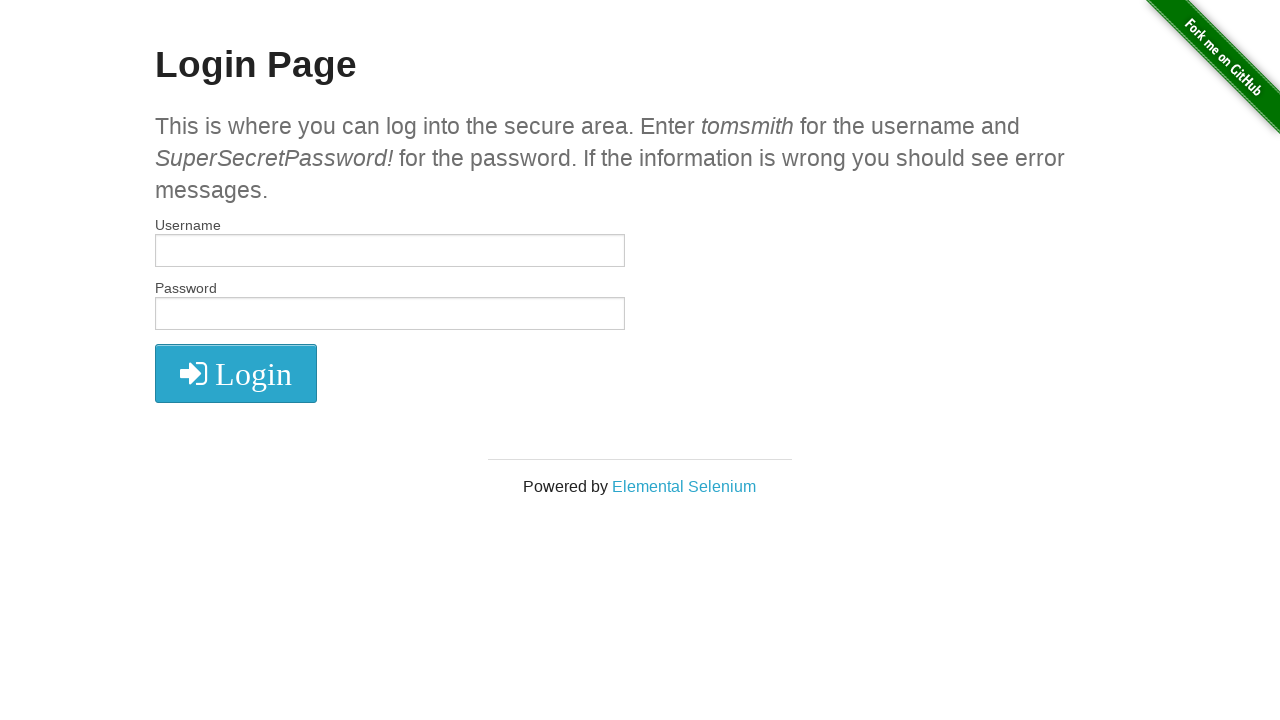

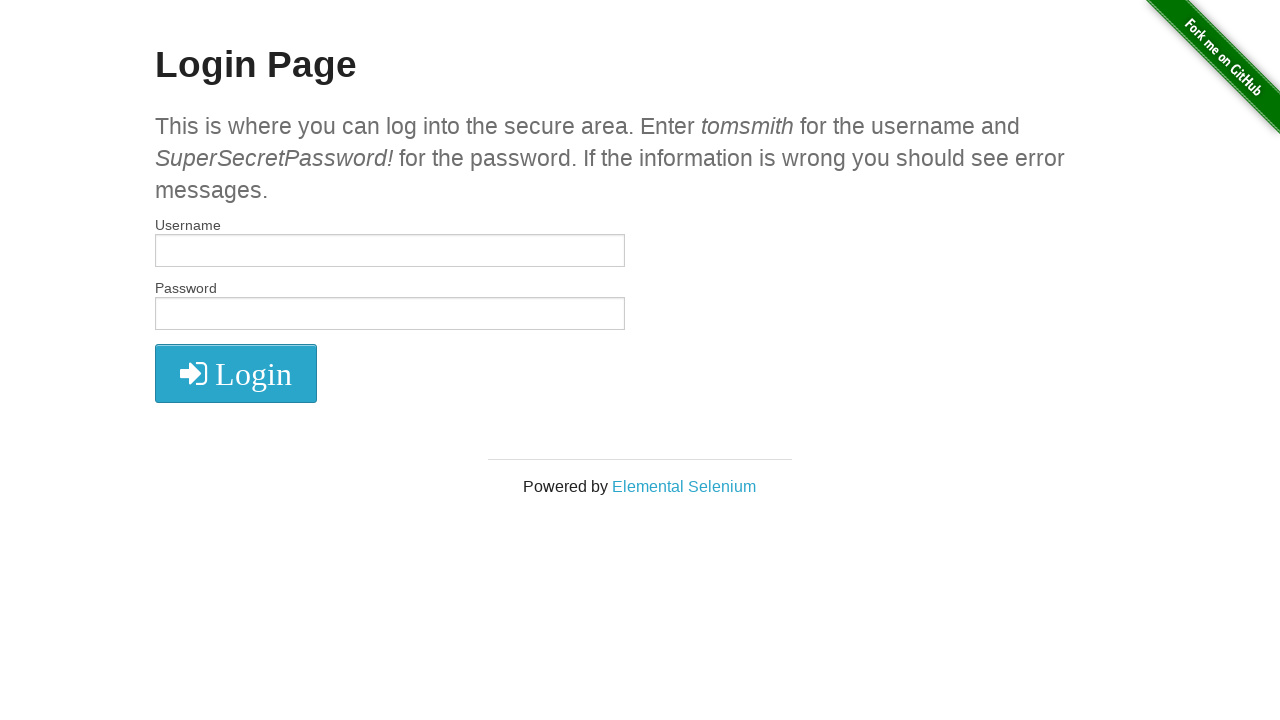